Tests browser back button navigation between filter views

Starting URL: https://demo.playwright.dev/todomvc

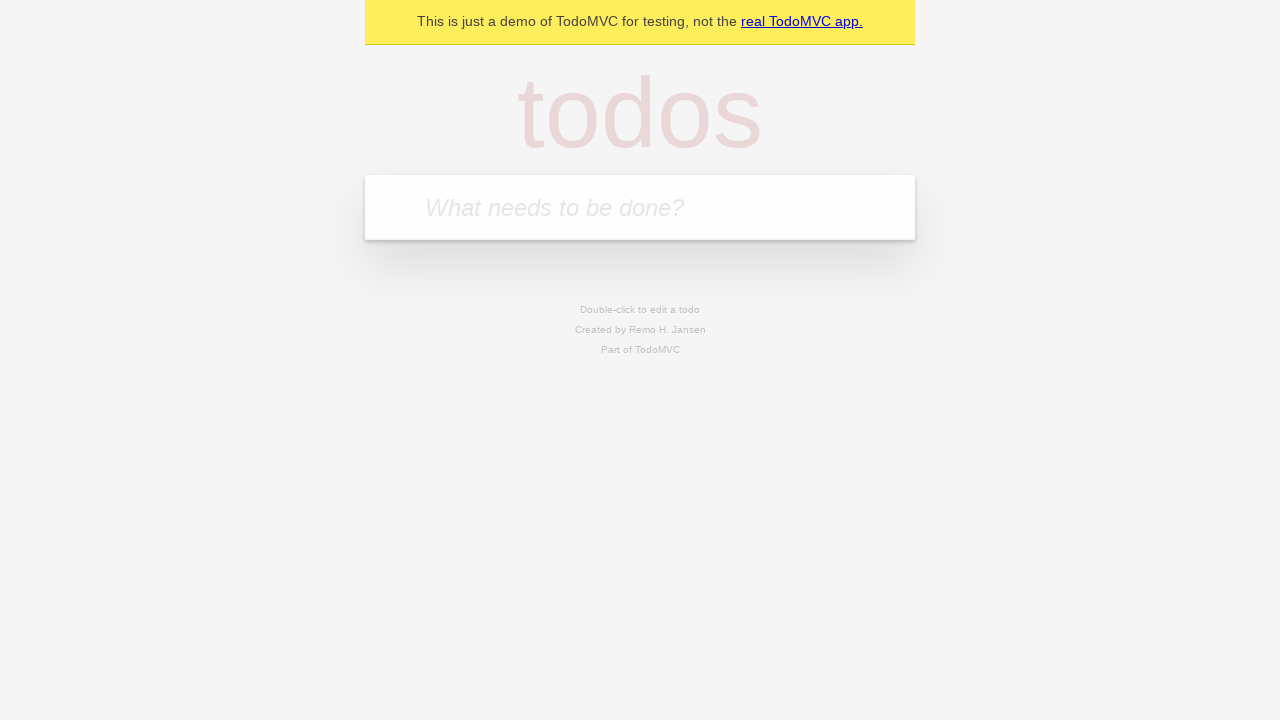

Filled todo input with 'buy some cheese' on internal:attr=[placeholder="What needs to be done?"i]
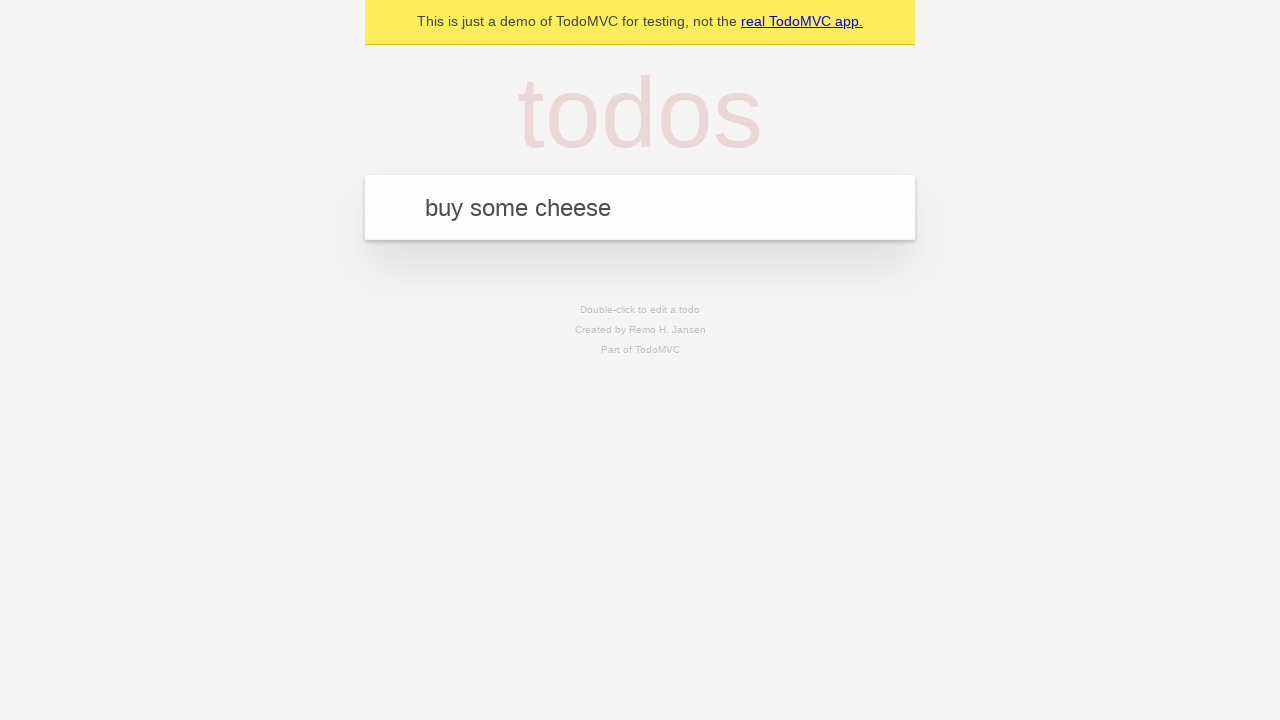

Pressed Enter to add first todo on internal:attr=[placeholder="What needs to be done?"i]
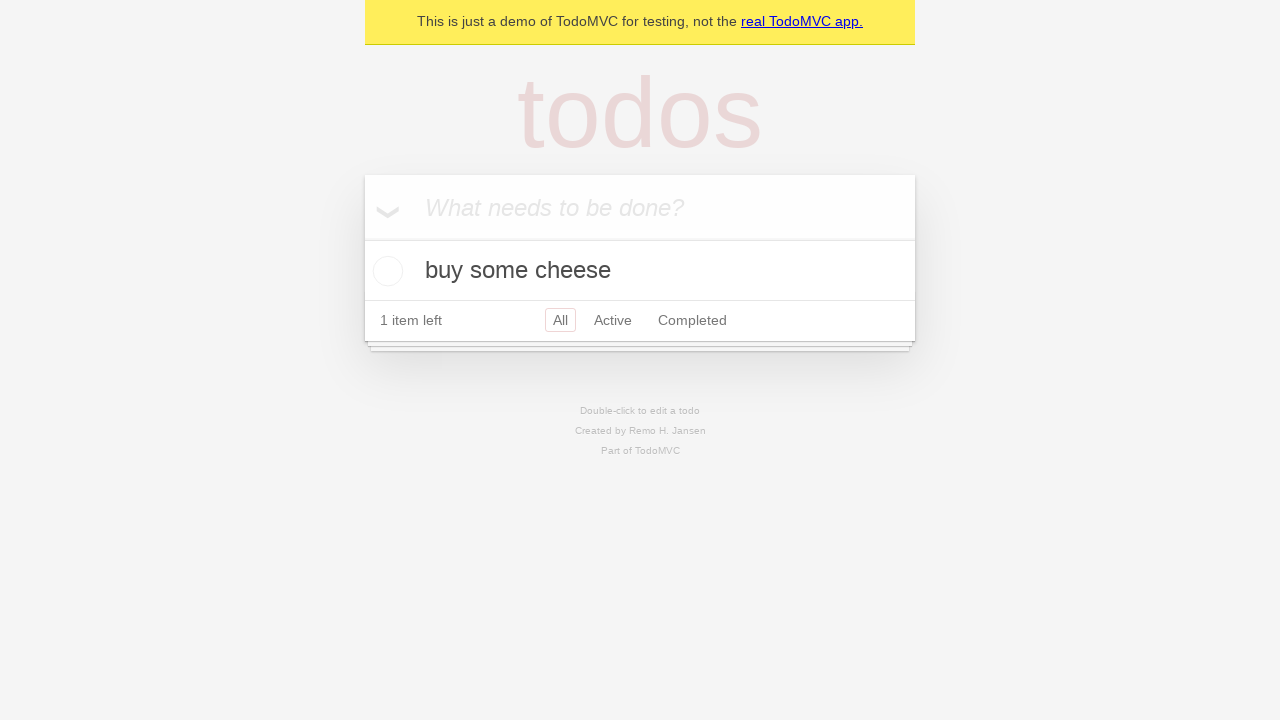

Filled todo input with 'feed the cat' on internal:attr=[placeholder="What needs to be done?"i]
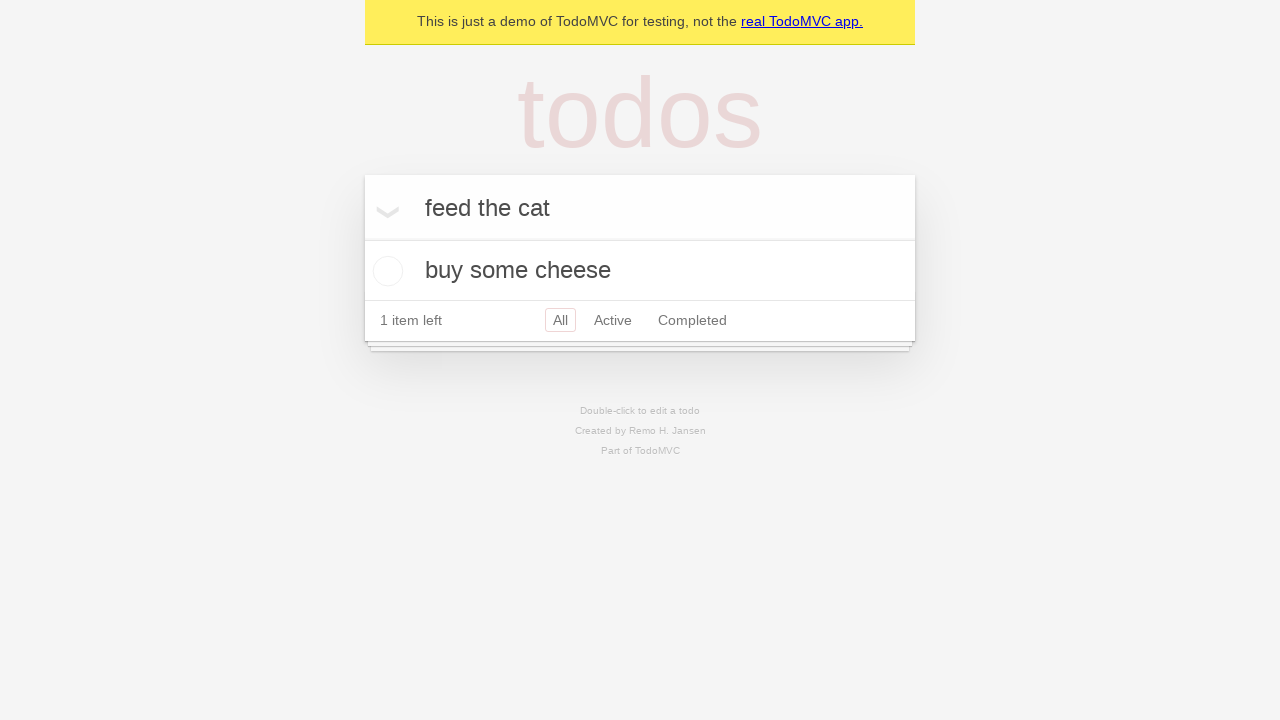

Pressed Enter to add second todo on internal:attr=[placeholder="What needs to be done?"i]
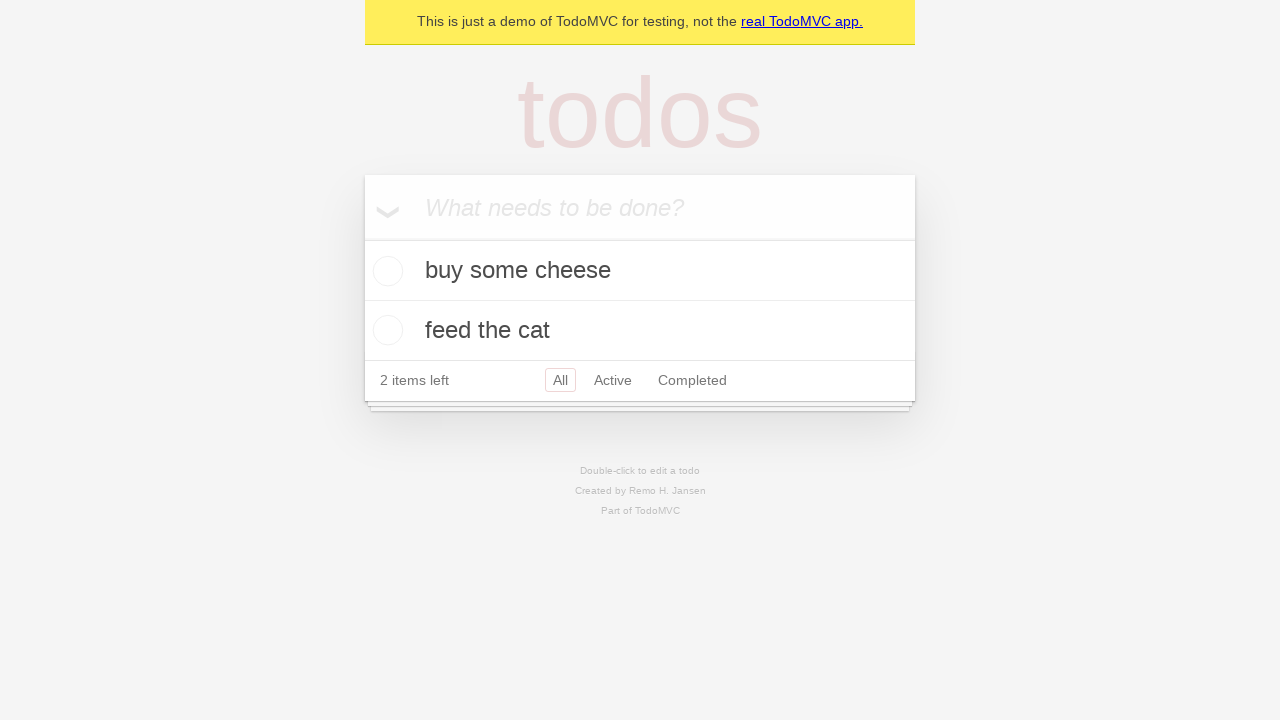

Filled todo input with 'book a doctors appointment' on internal:attr=[placeholder="What needs to be done?"i]
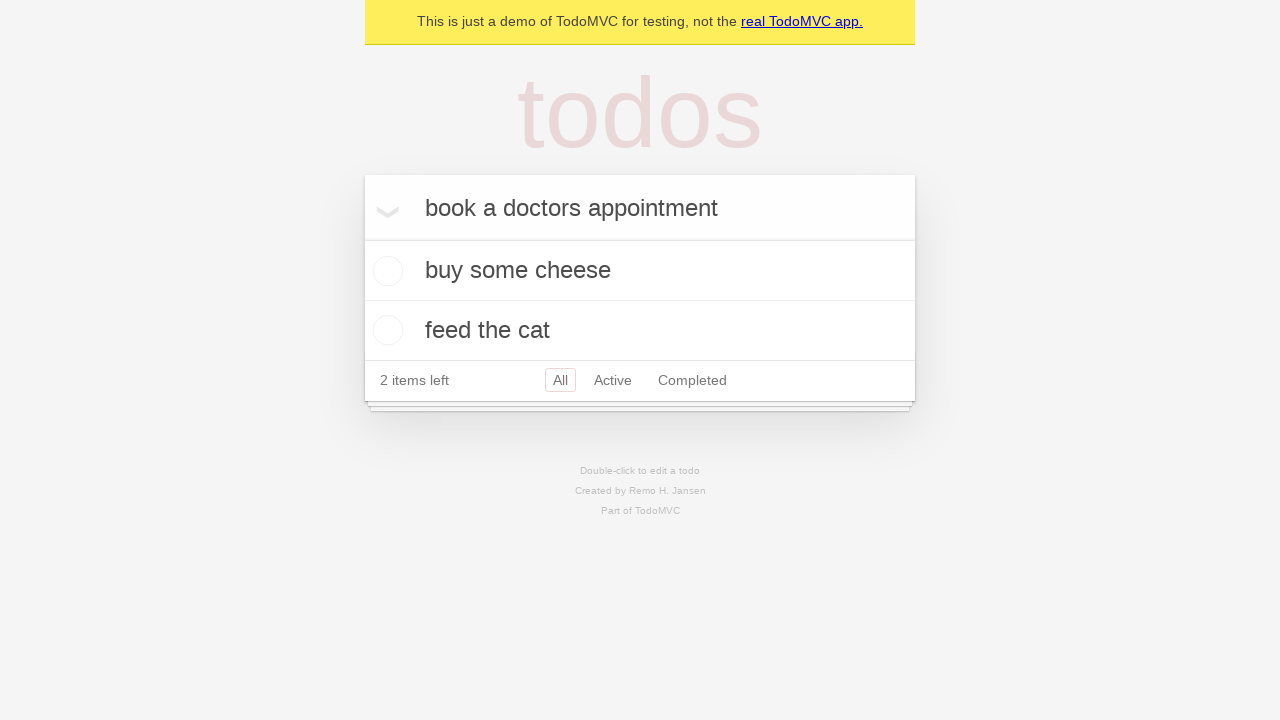

Pressed Enter to add third todo on internal:attr=[placeholder="What needs to be done?"i]
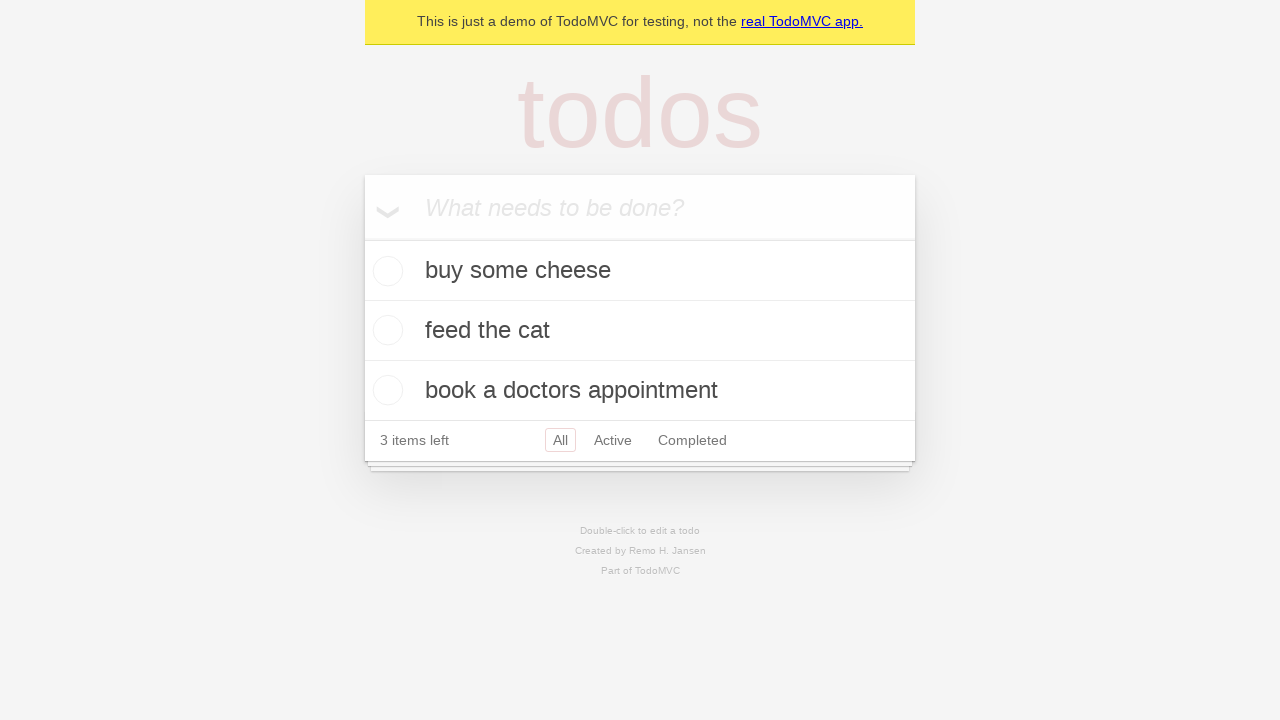

Checked the second todo item at (385, 330) on [data-testid='todo-item'] >> nth=1 >> internal:role=checkbox
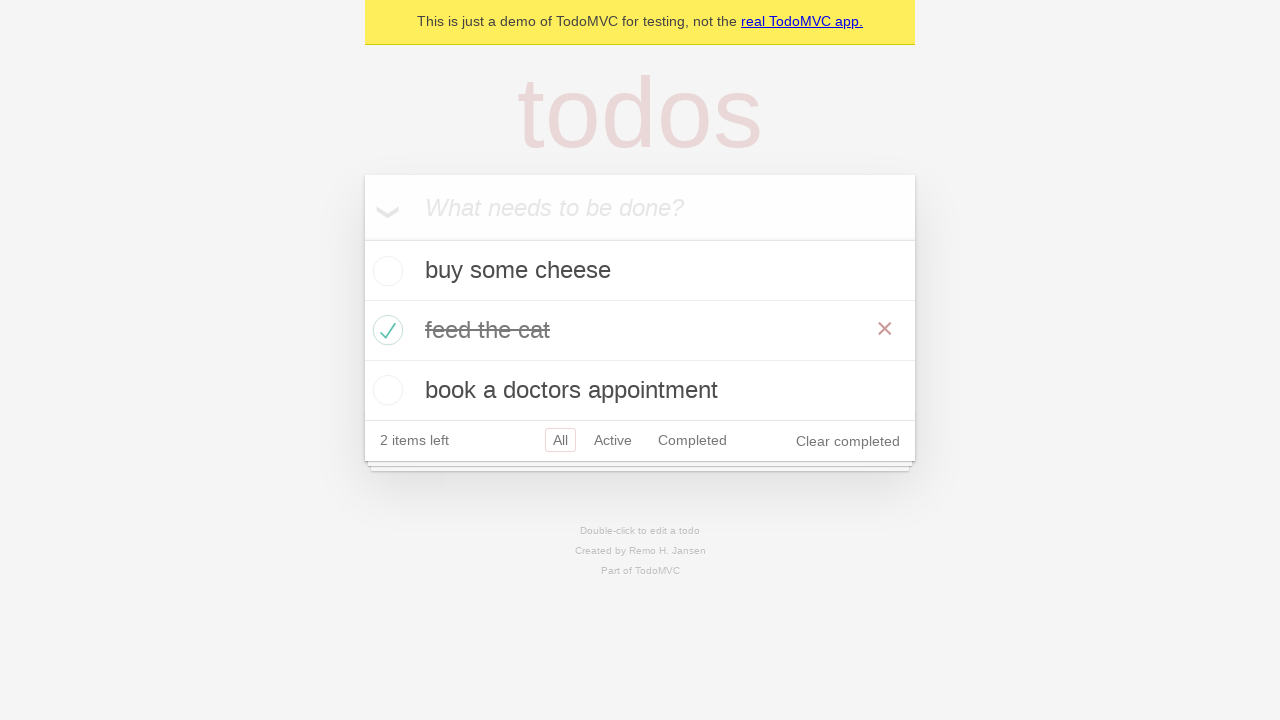

Clicked 'All' filter link at (560, 440) on internal:role=link[name="All"i]
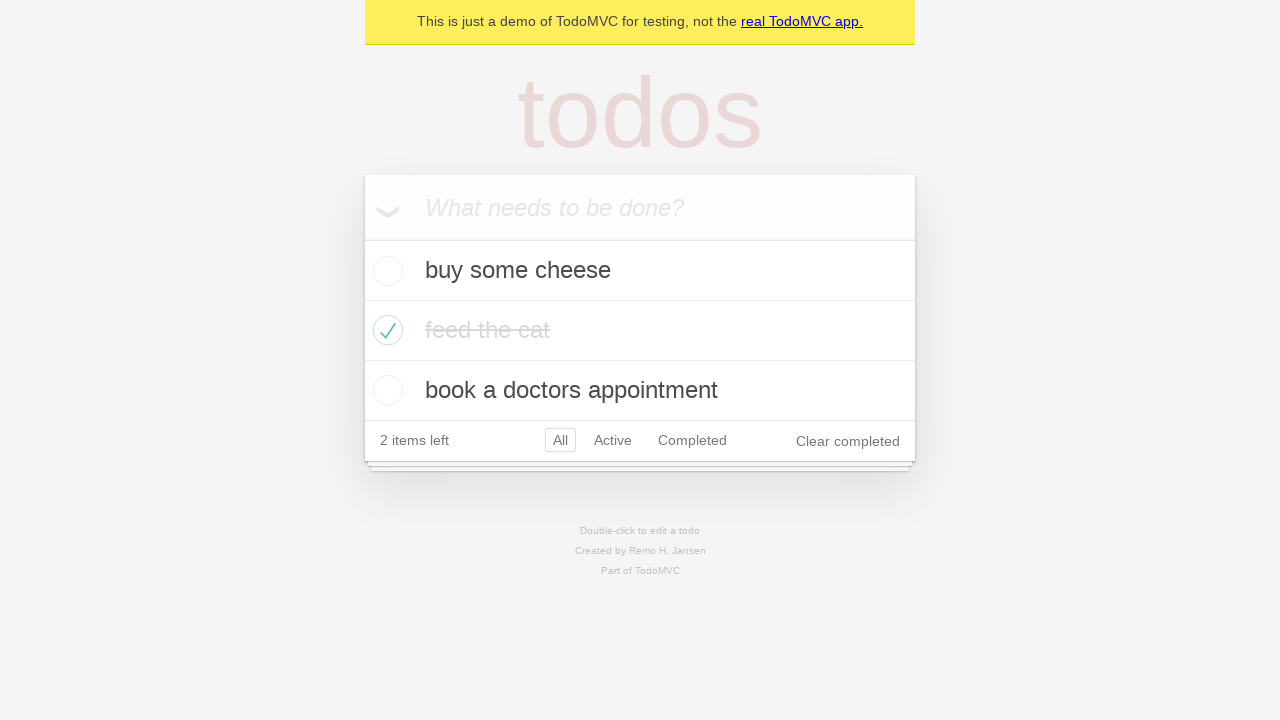

Clicked 'Active' filter link at (613, 440) on internal:role=link[name="Active"i]
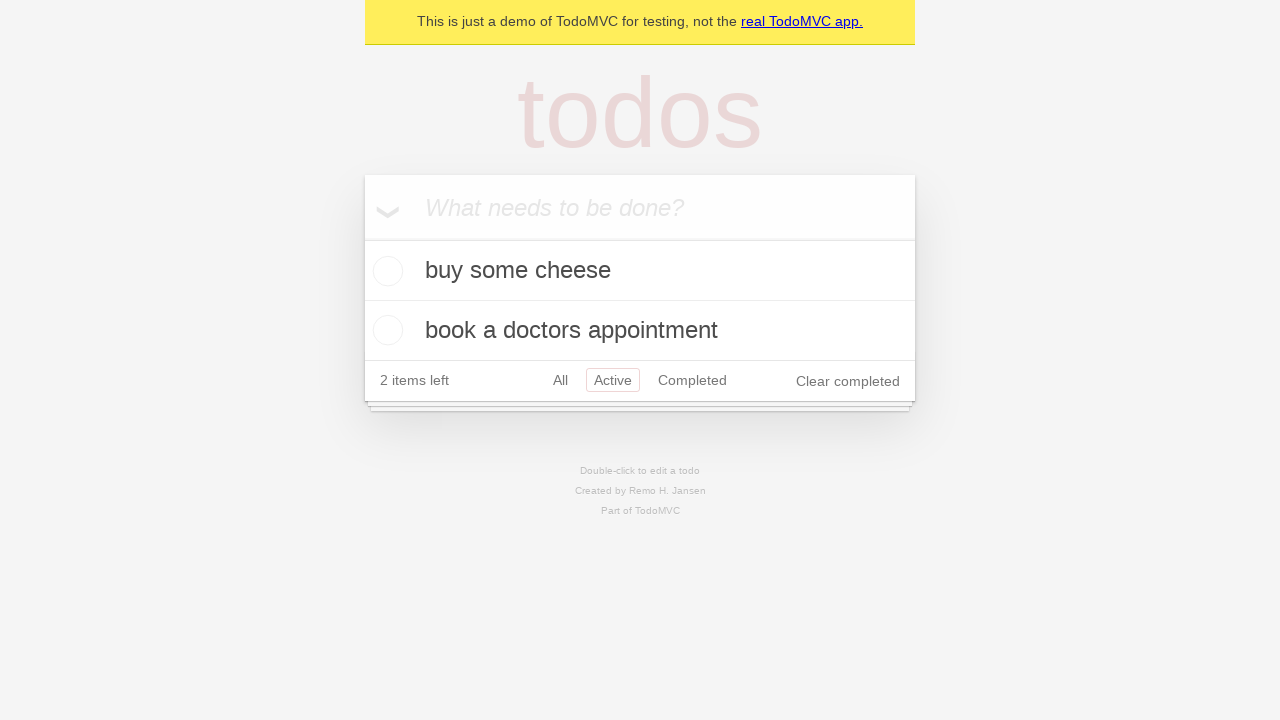

Clicked 'Completed' filter link at (692, 380) on internal:role=link[name="Completed"i]
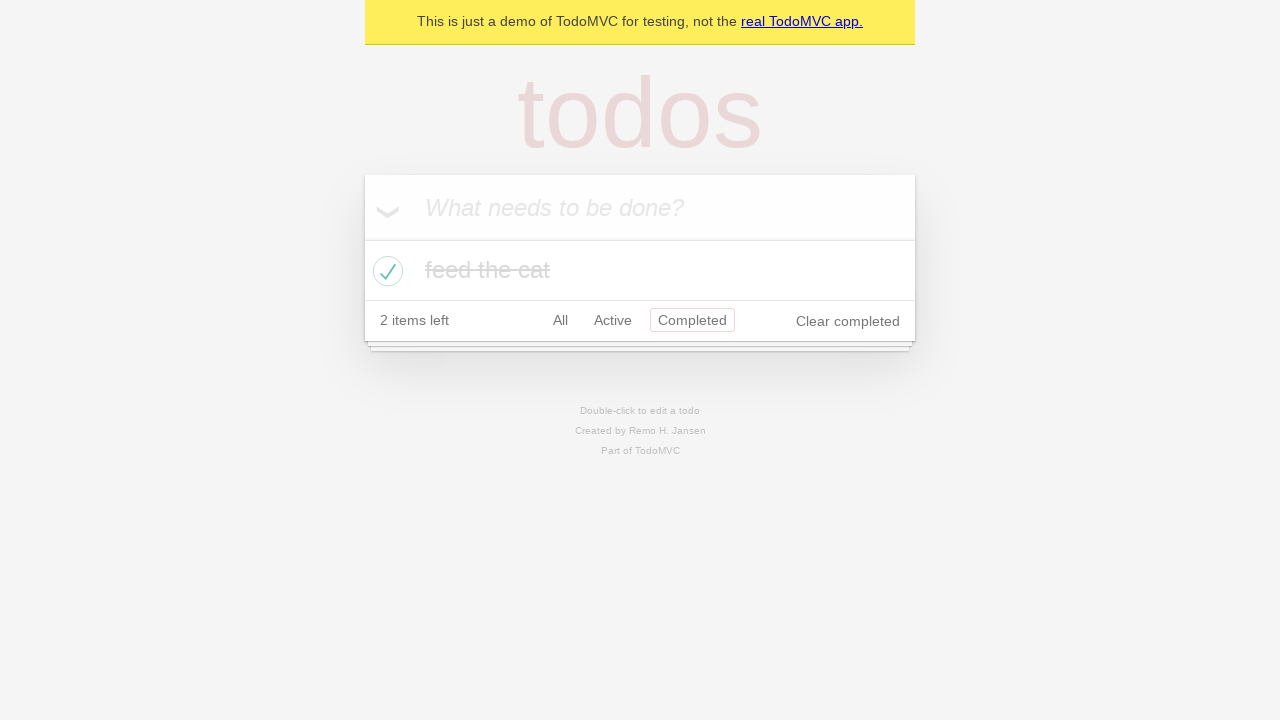

Navigated back from Completed filter to Active filter
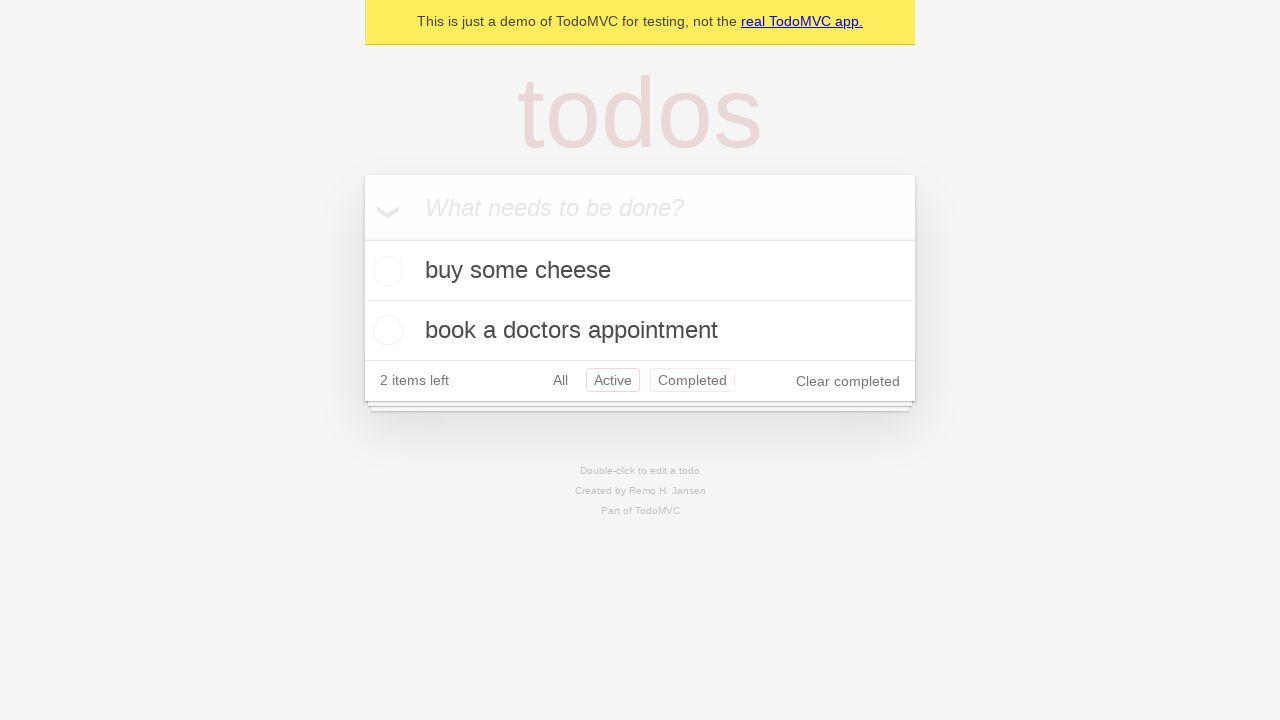

Navigated back from Active filter to All filter
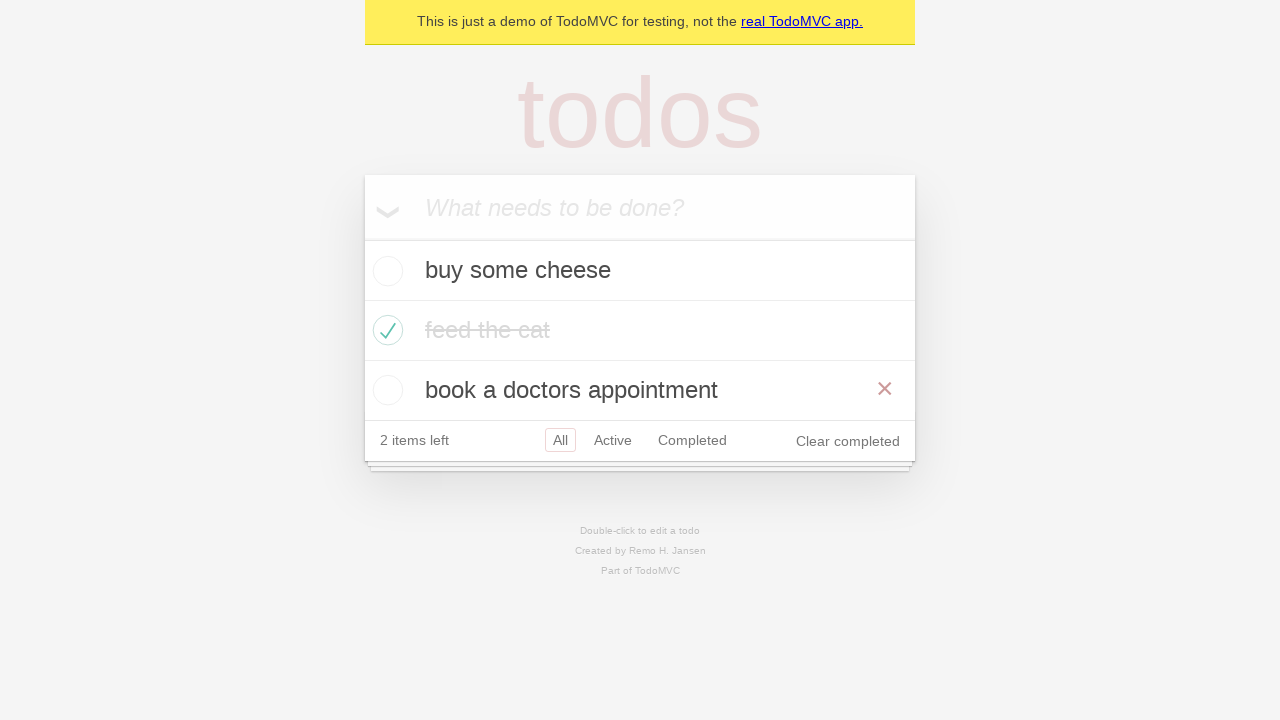

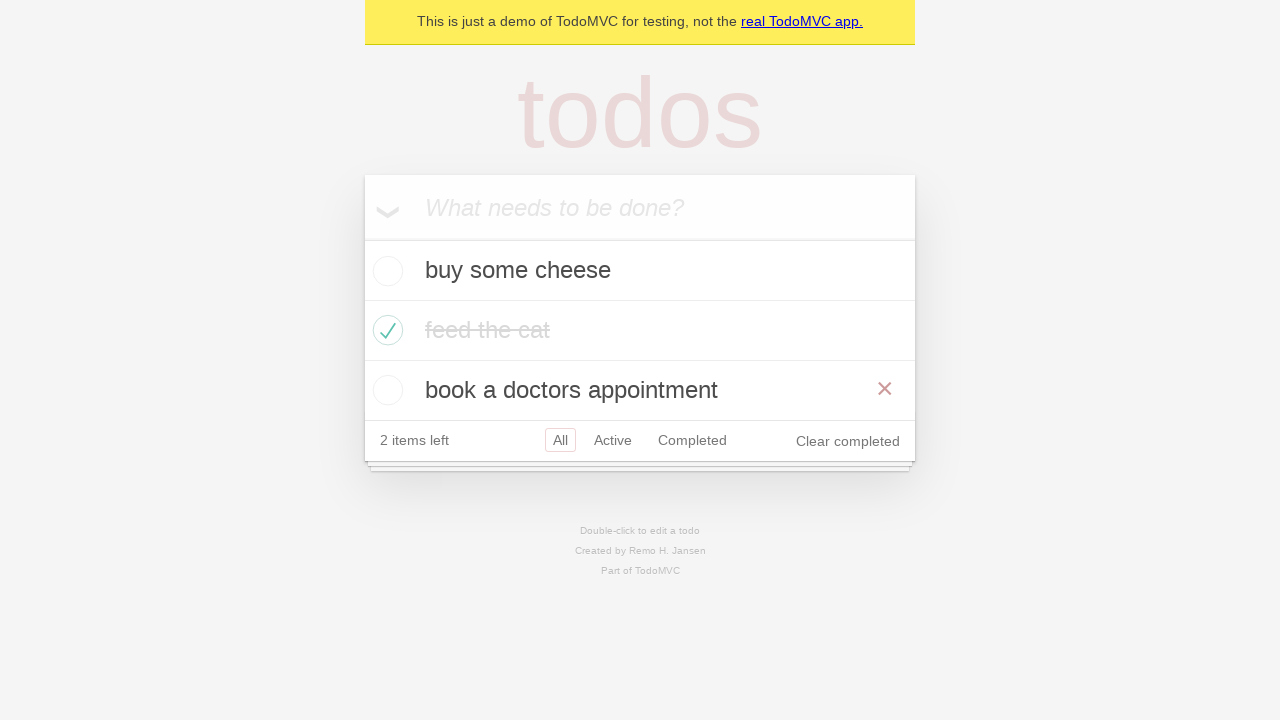